Tests dynamic controls page by checking the initial state of an input field, clicking a toggle button, and verifying the input field state changes

Starting URL: https://v1.training-support.net/selenium/dynamic-controls

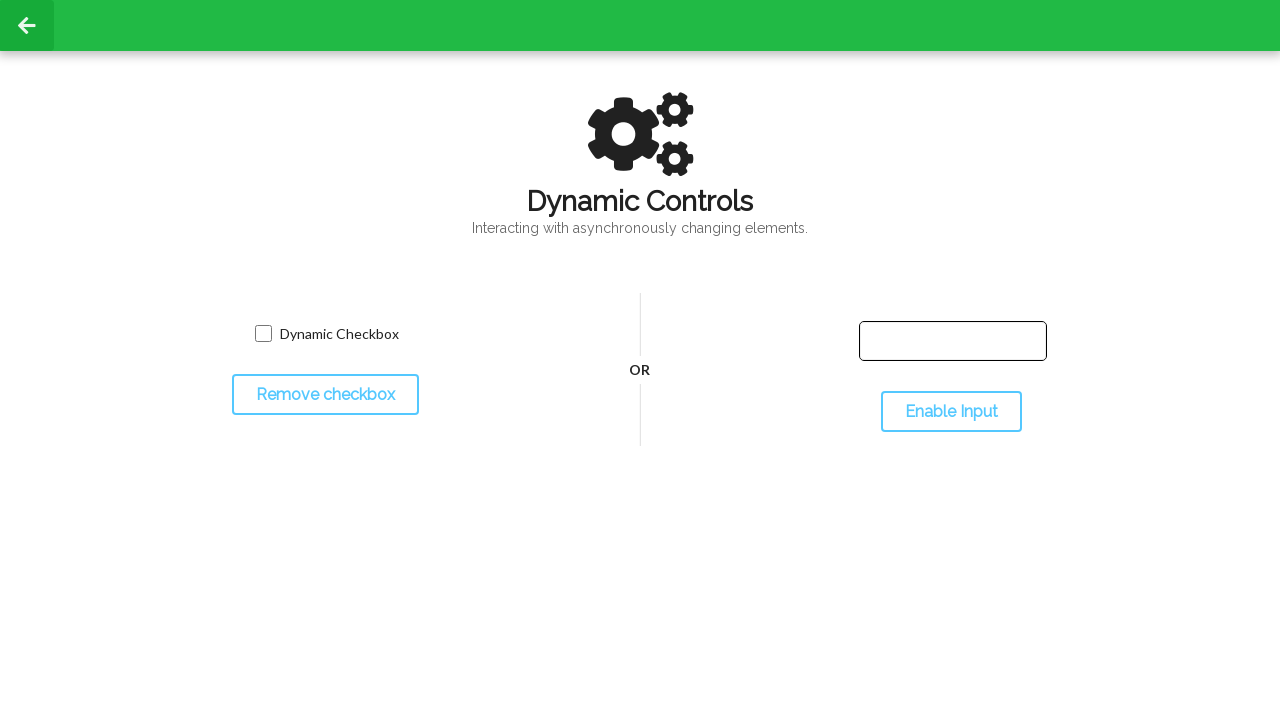

Waited for input field selector to load
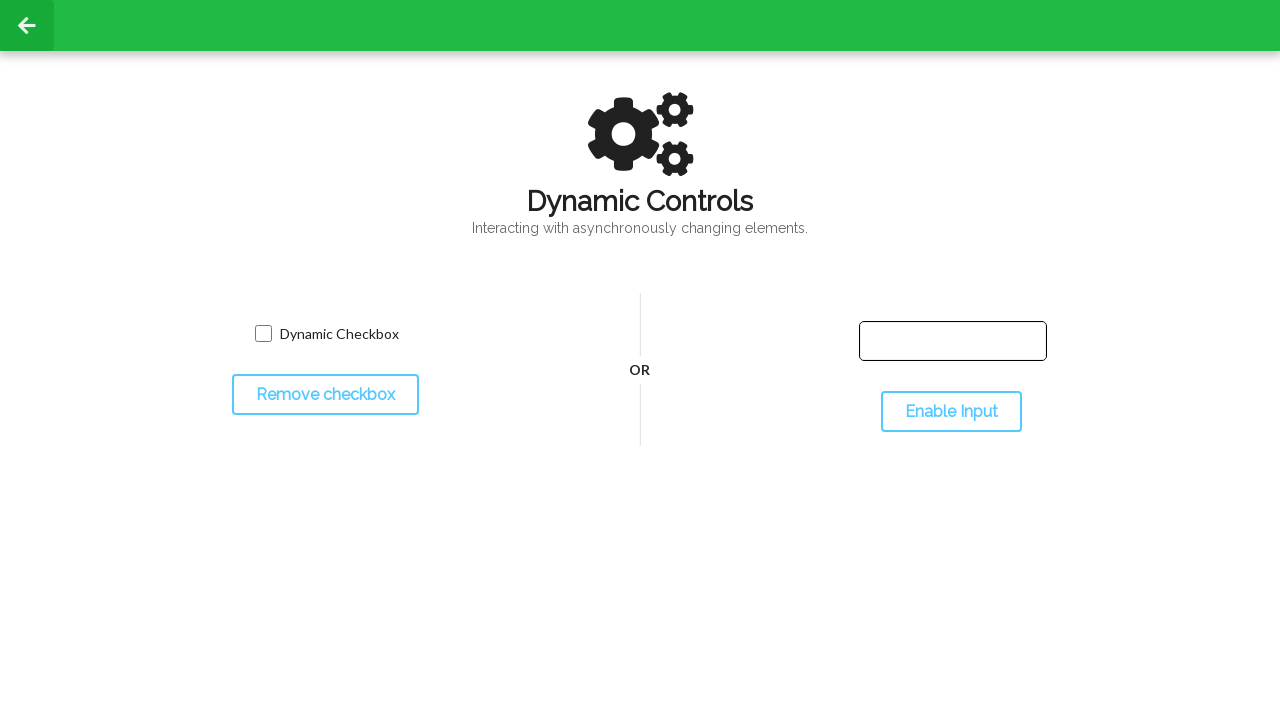

Checked initial input field state - enabled: False
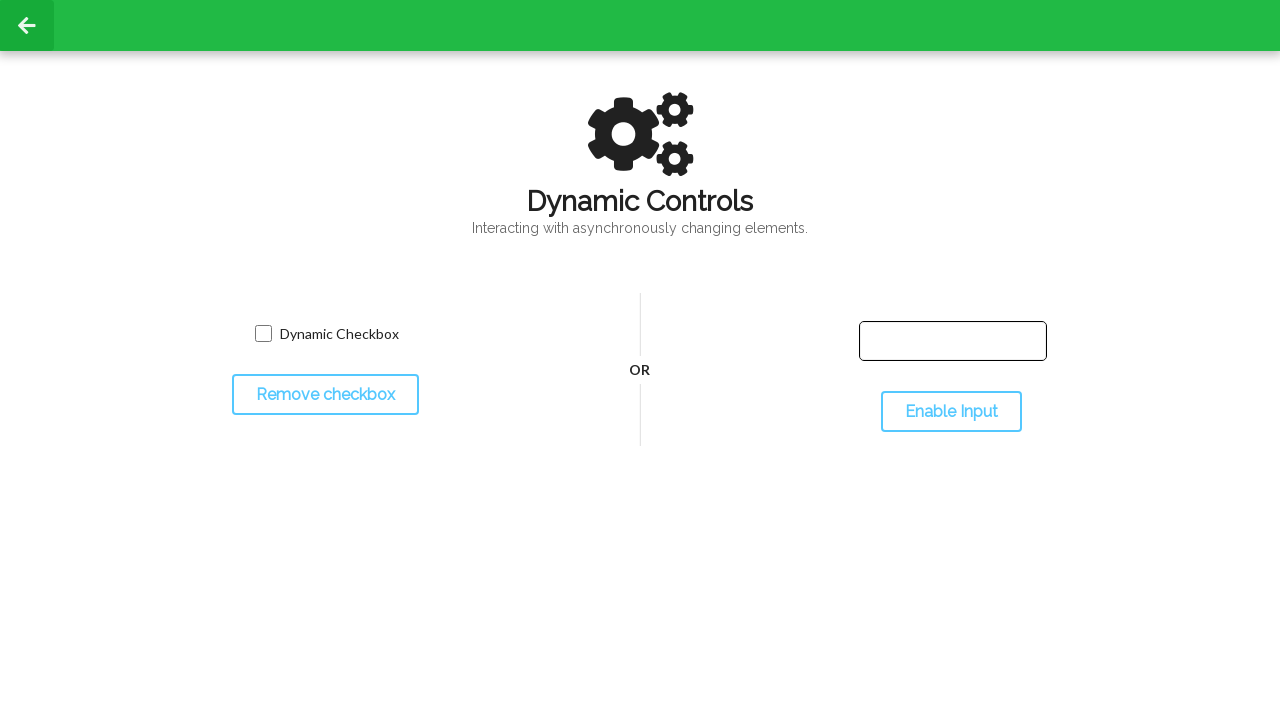

Clicked toggle button to change input field state at (951, 412) on #toggleInput
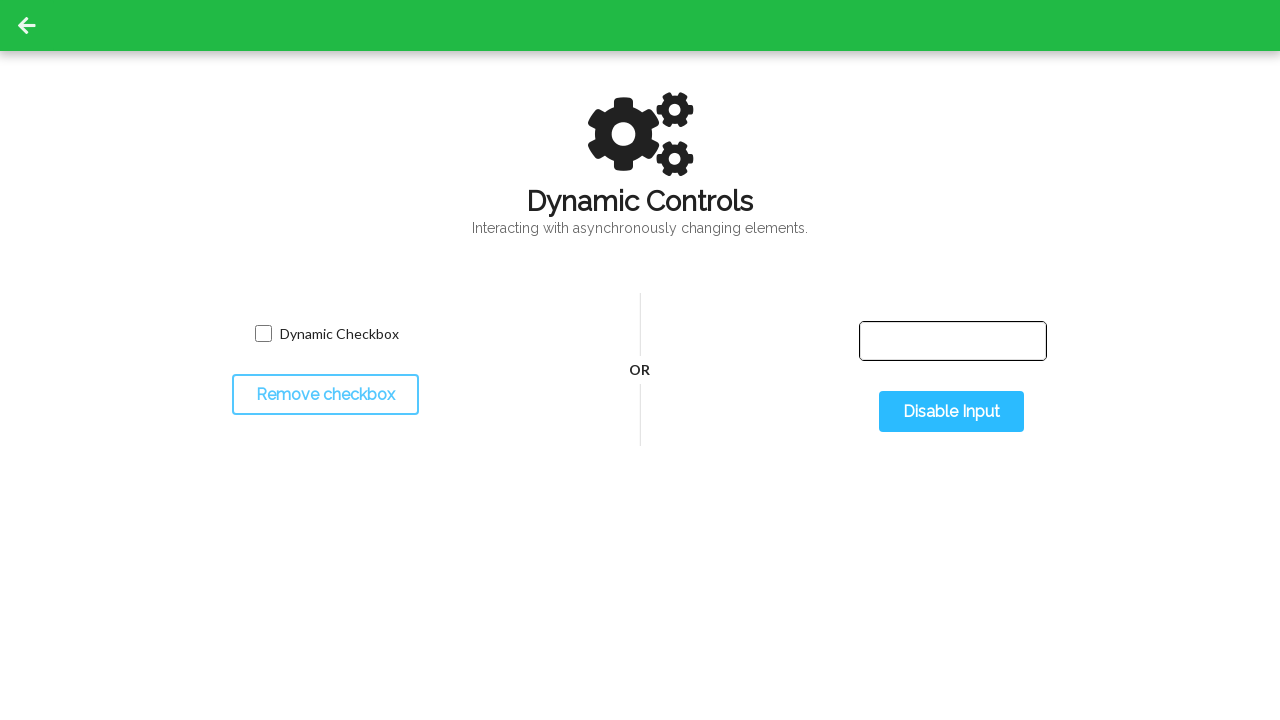

Waited 500ms for input field state to change
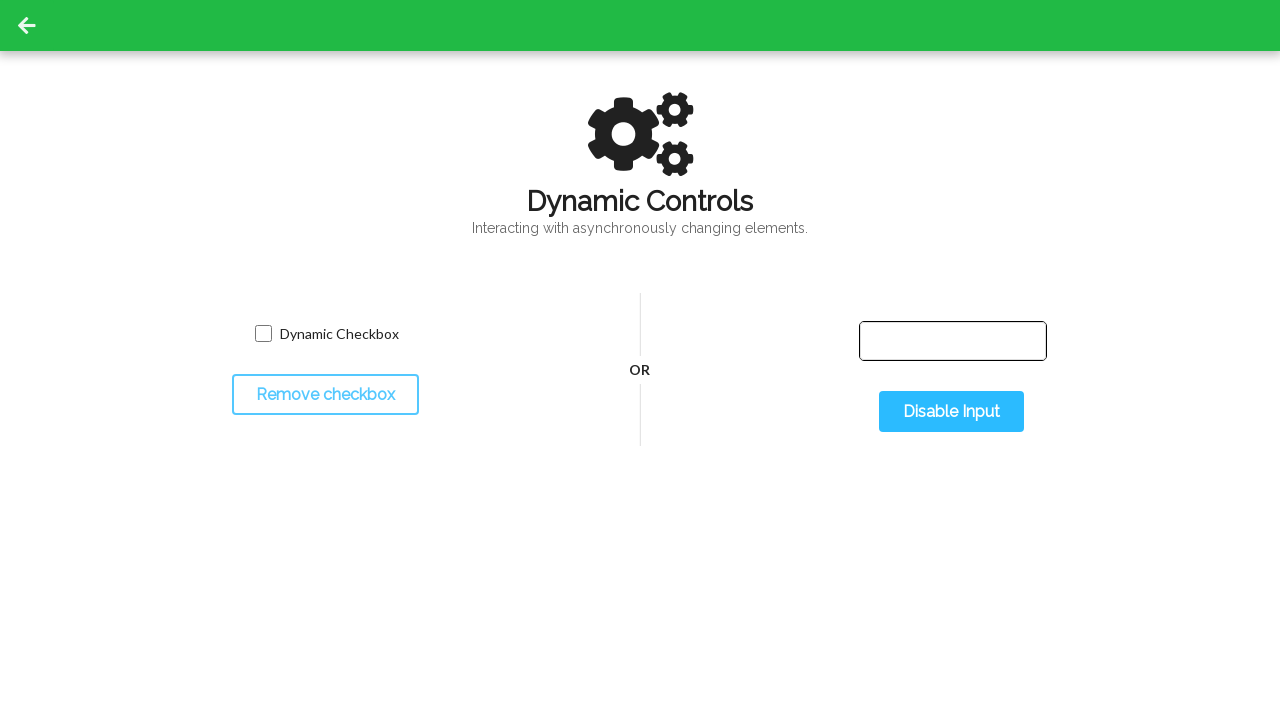

Checked input field state after toggle - enabled: True
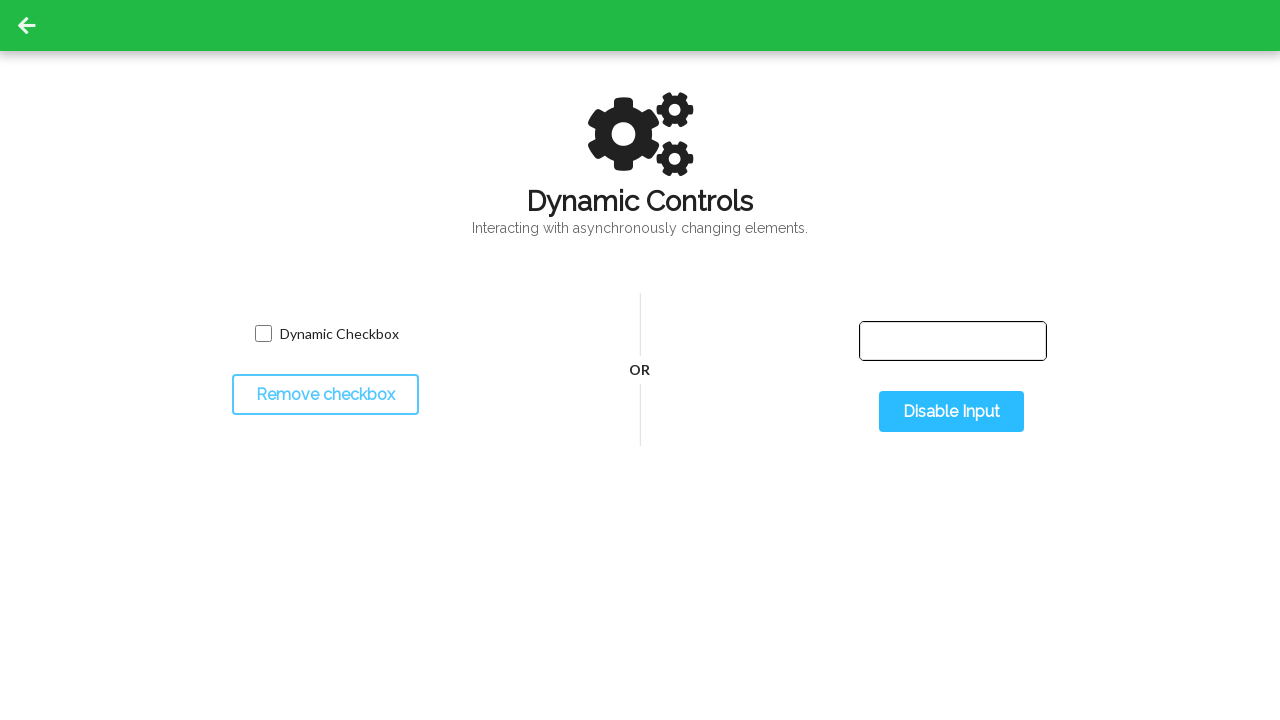

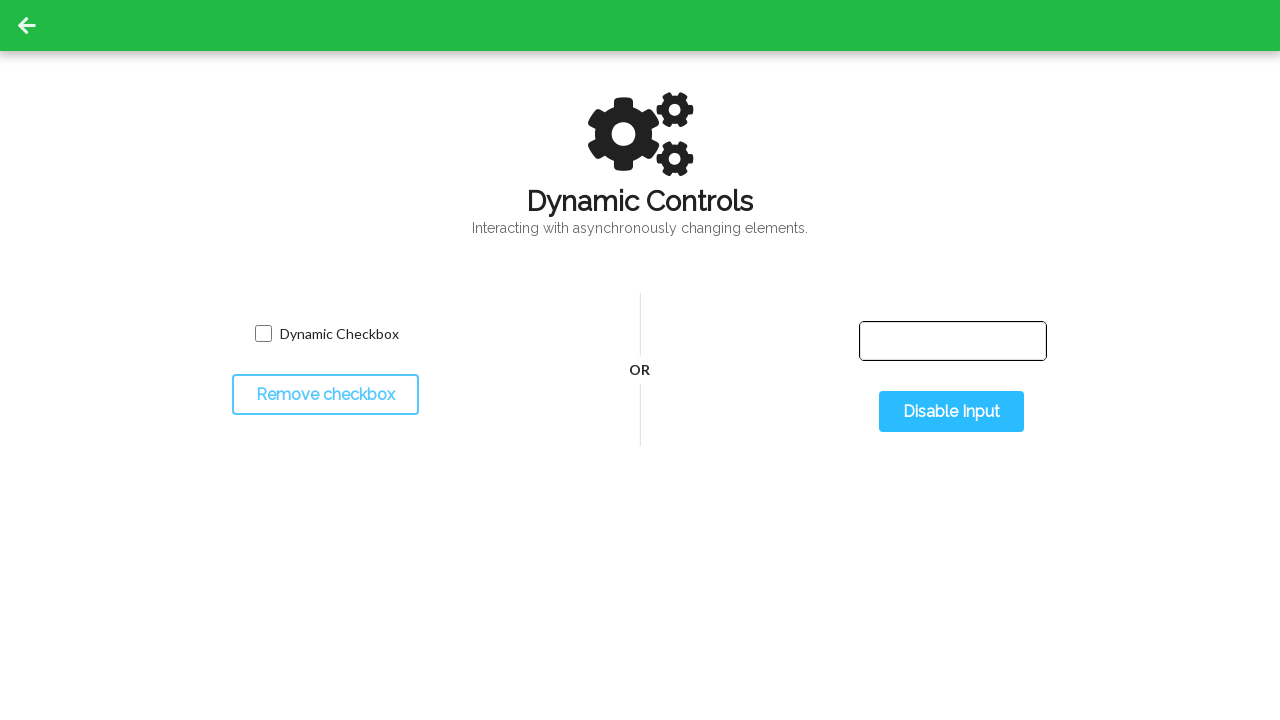